Tests alert handling functionality by clicking a button that triggers an alert and accepting it

Starting URL: http://demo.automationtesting.in/Alerts.html

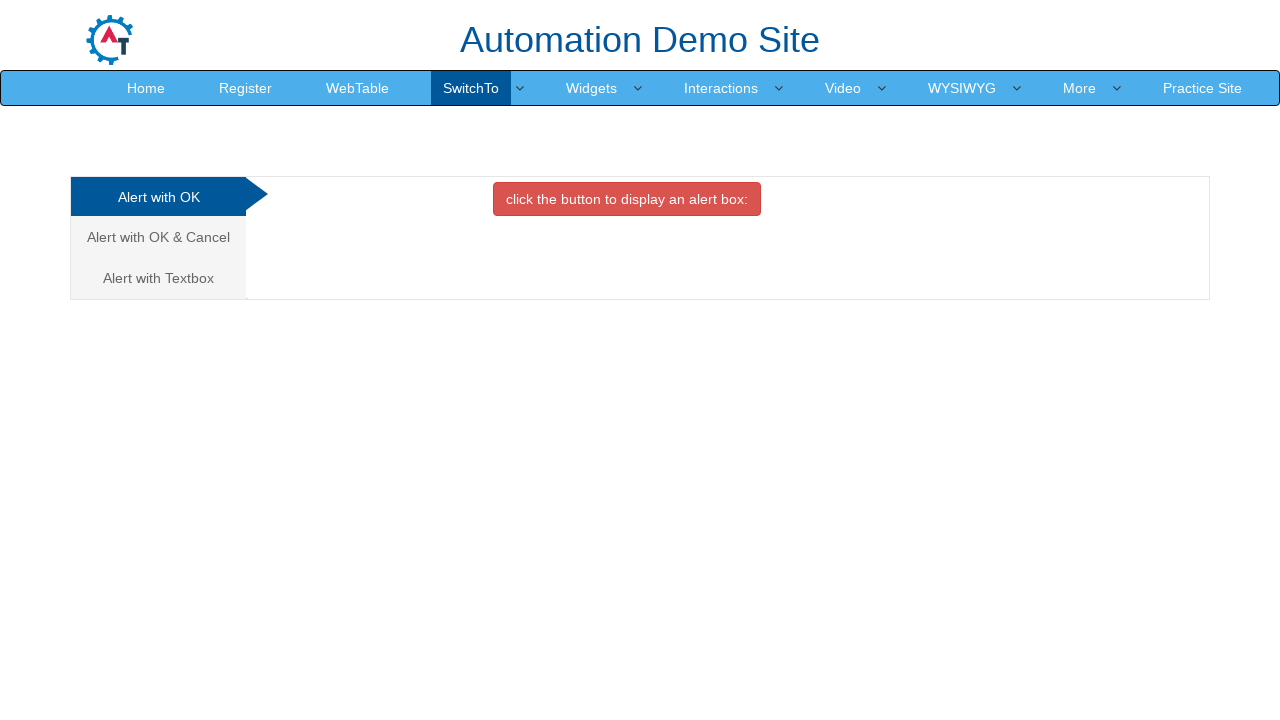

Clicked the alert trigger button at (627, 199) on button.btn.btn-danger
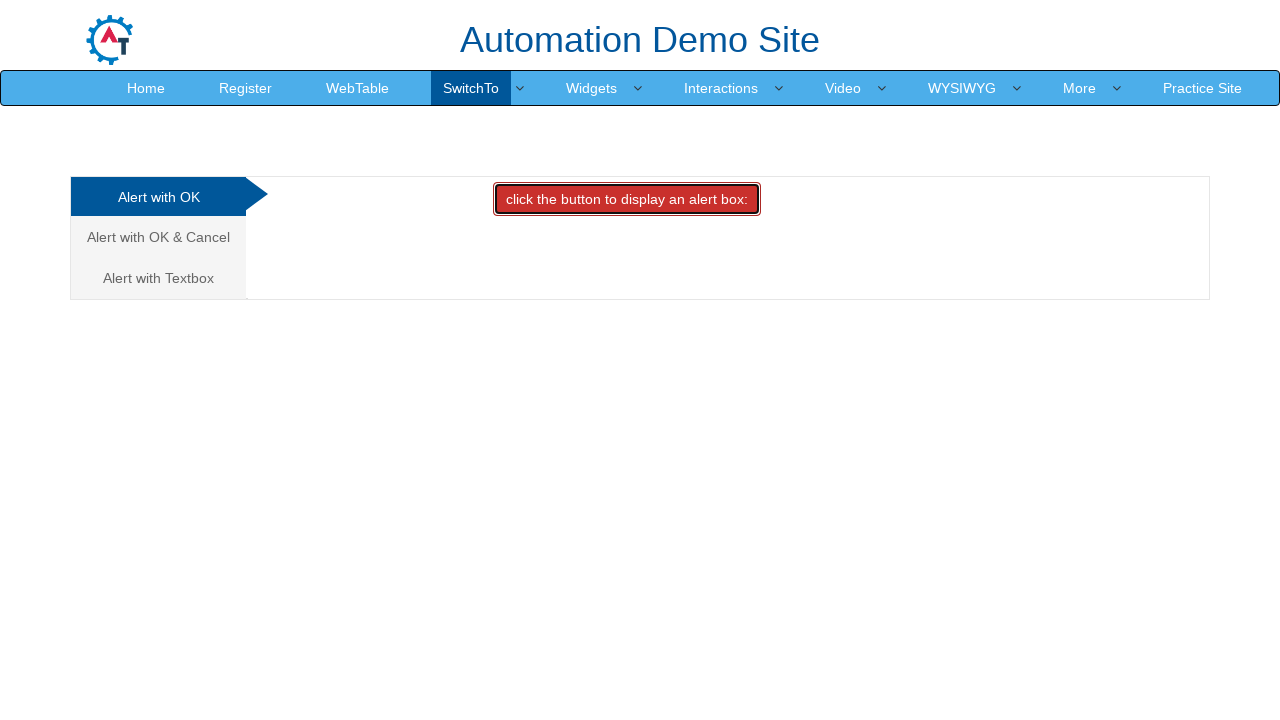

Set up dialog handler to accept alerts
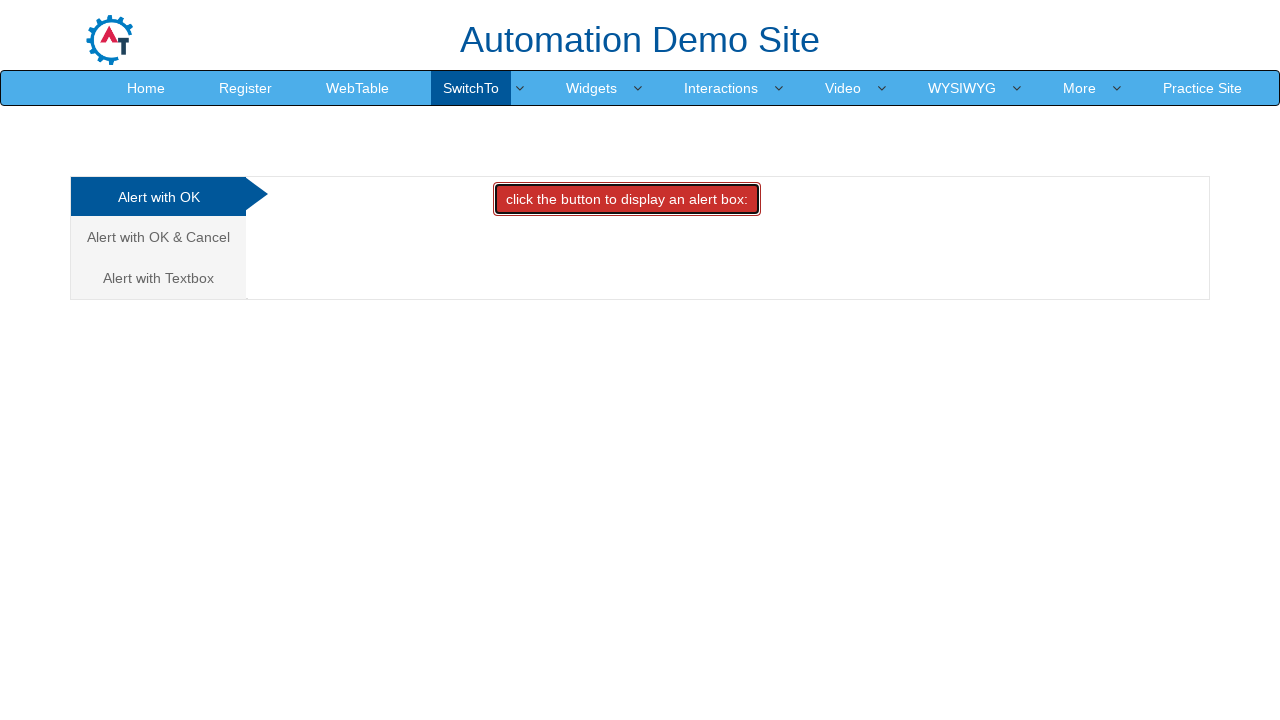

Clicked the alert trigger button again to activate alert at (627, 199) on button.btn.btn-danger
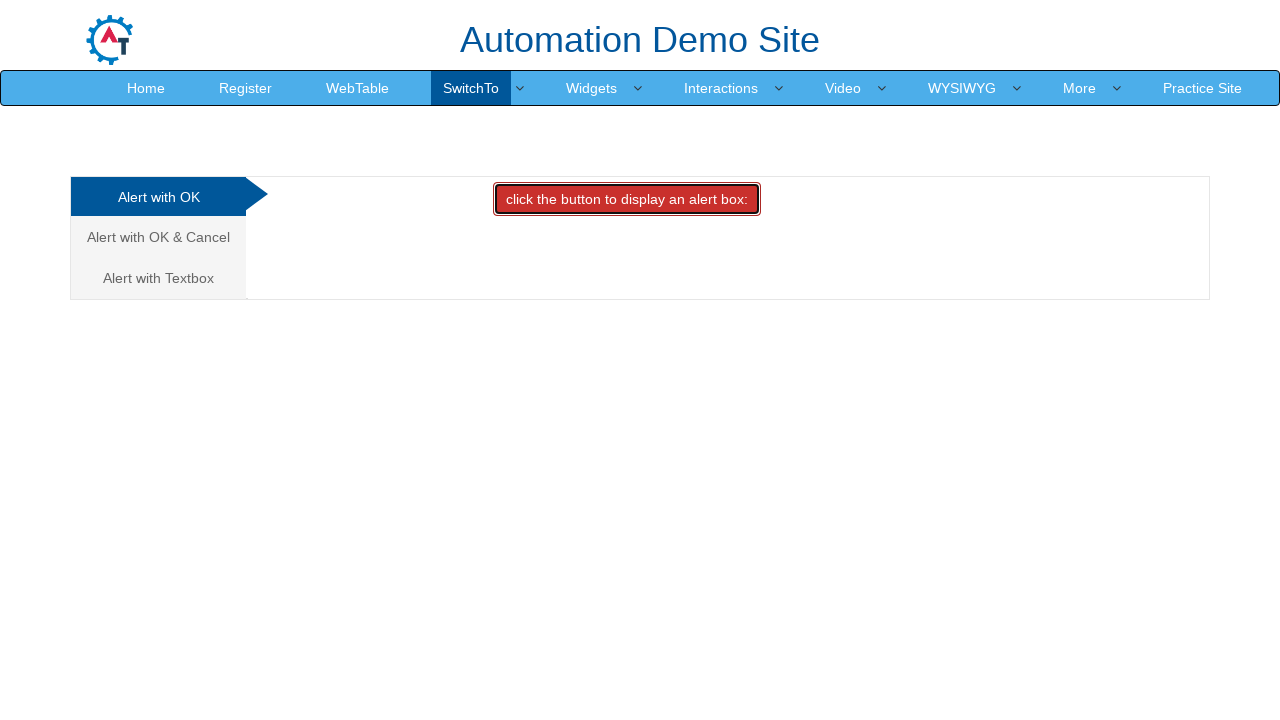

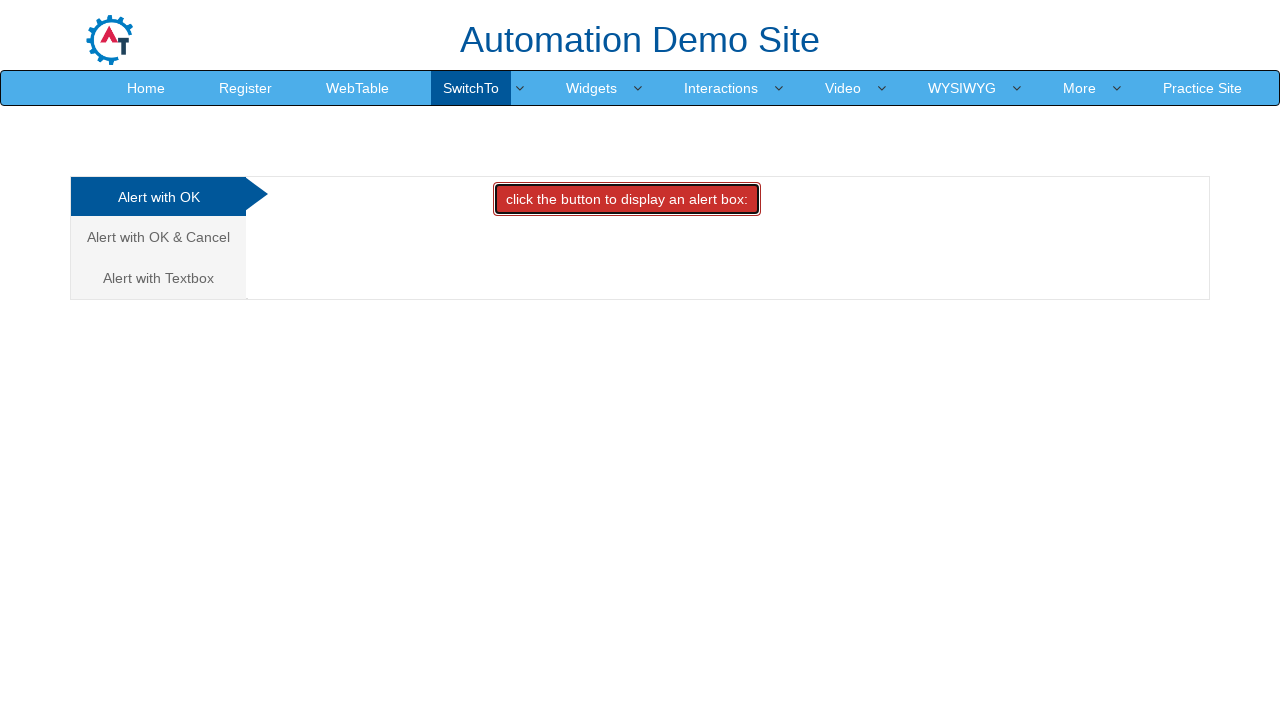